Tests clearing the complete state of all items by checking and then unchecking the toggle all checkbox

Starting URL: https://demo.playwright.dev/todomvc

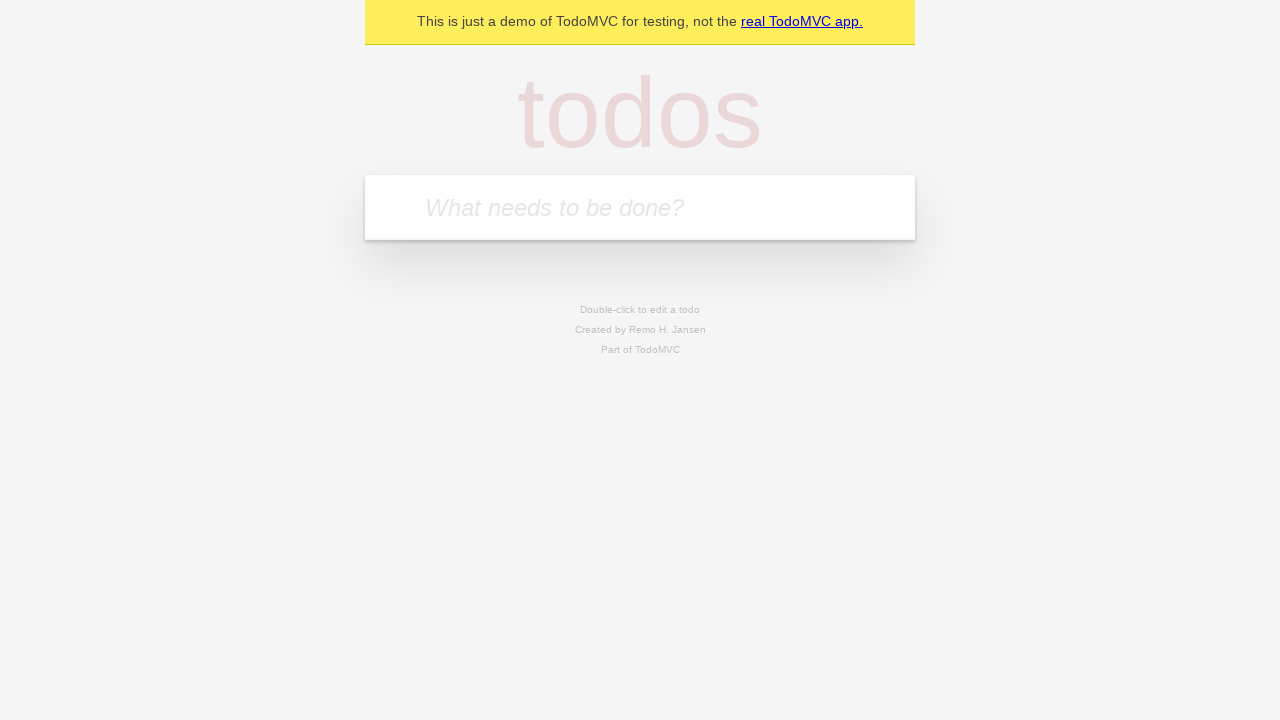

Filled todo input with 'buy some cheese' on internal:attr=[placeholder="What needs to be done?"i]
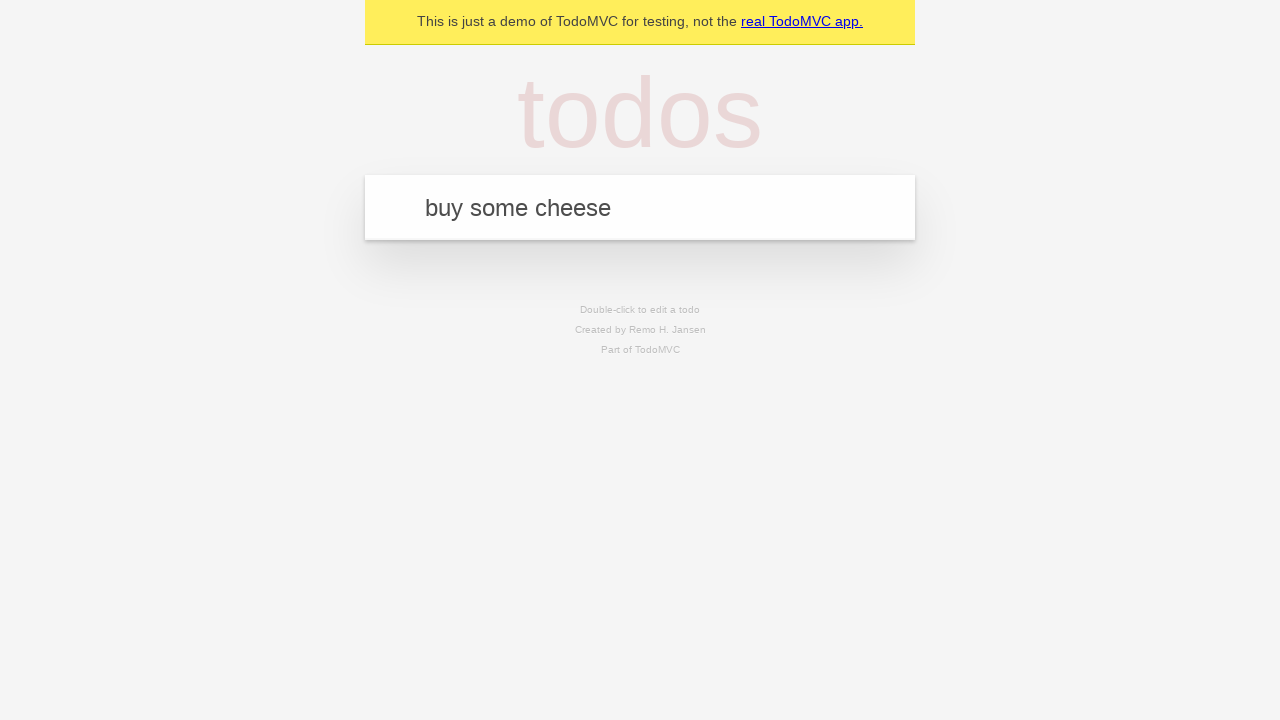

Pressed Enter to create first todo on internal:attr=[placeholder="What needs to be done?"i]
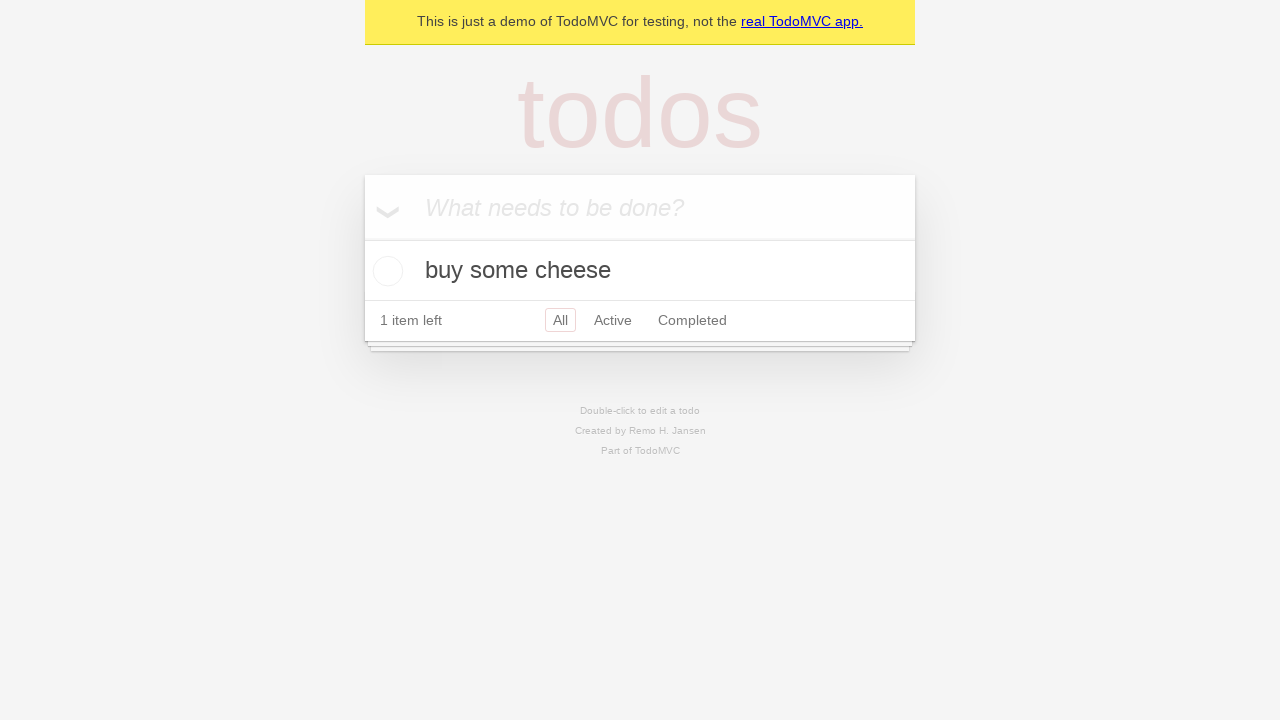

Filled todo input with 'feed the cat' on internal:attr=[placeholder="What needs to be done?"i]
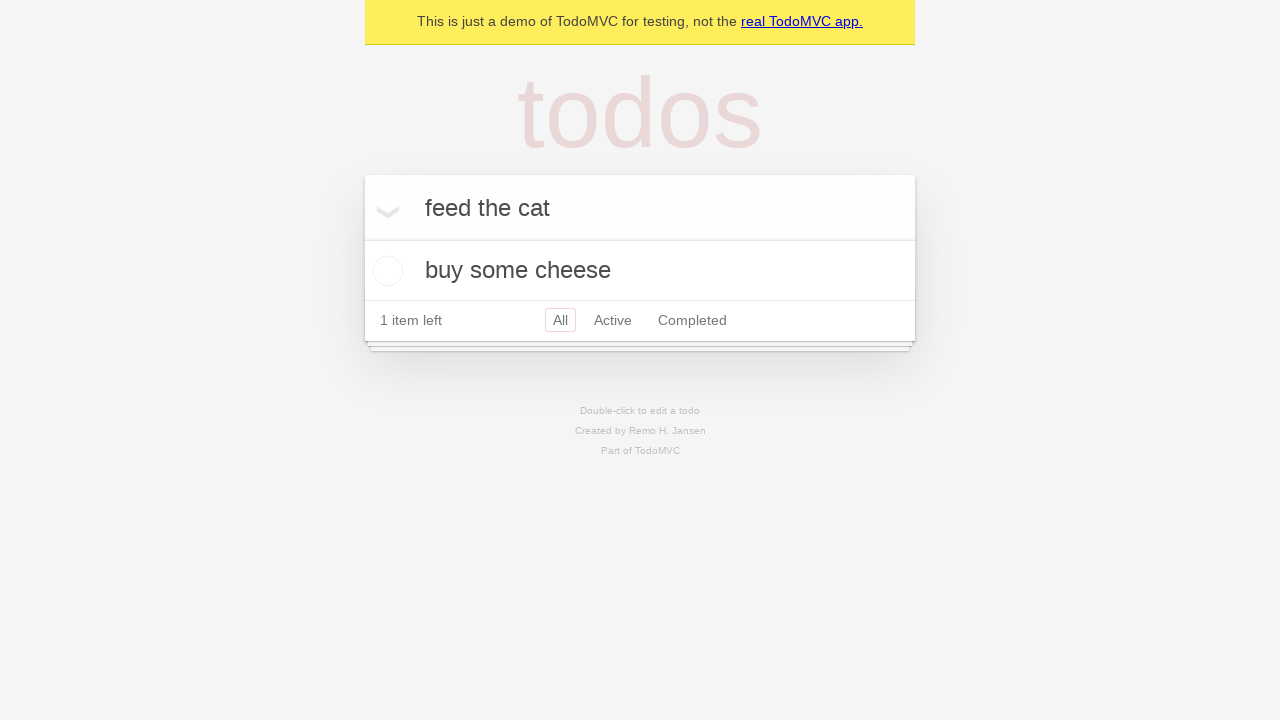

Pressed Enter to create second todo on internal:attr=[placeholder="What needs to be done?"i]
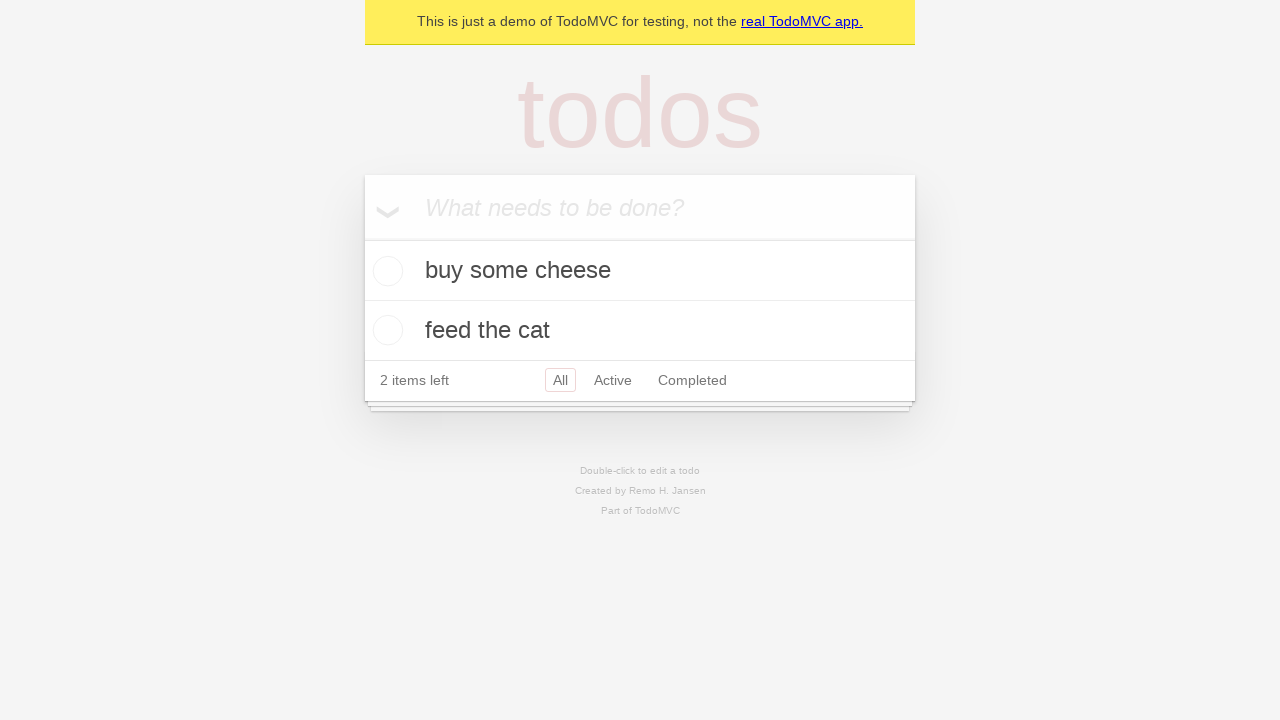

Filled todo input with 'book a doctors appointment' on internal:attr=[placeholder="What needs to be done?"i]
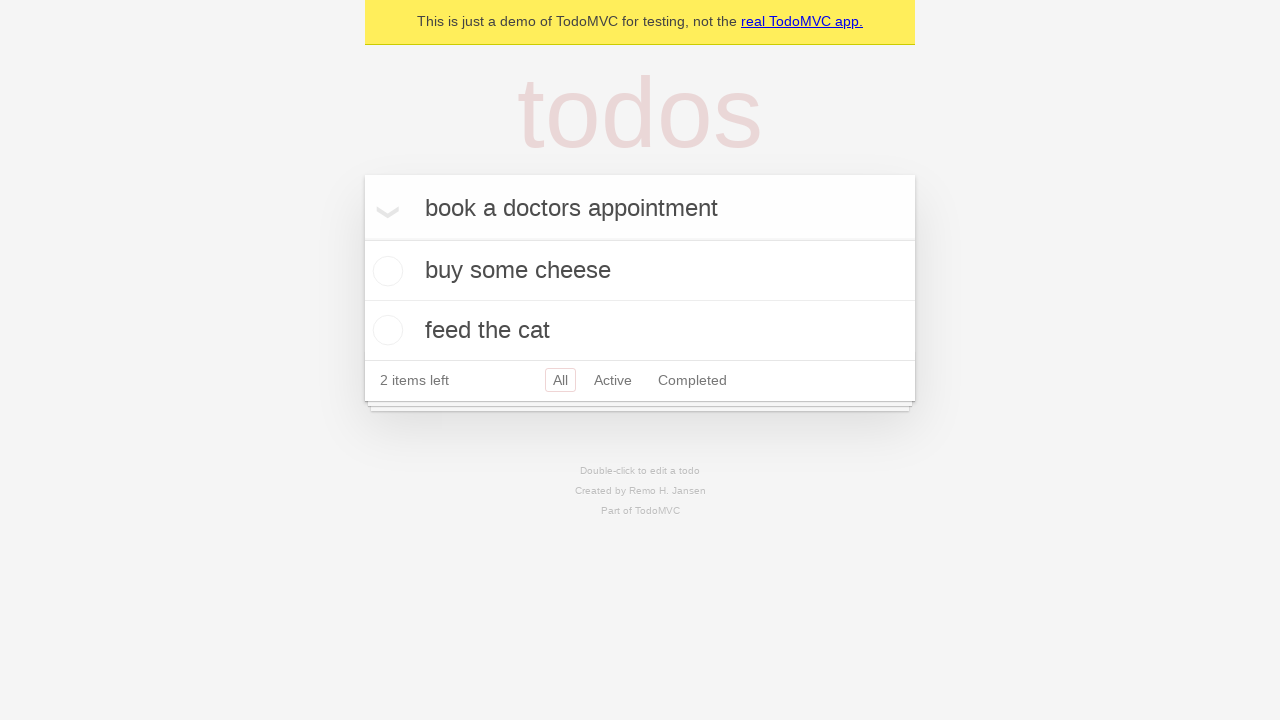

Pressed Enter to create third todo on internal:attr=[placeholder="What needs to be done?"i]
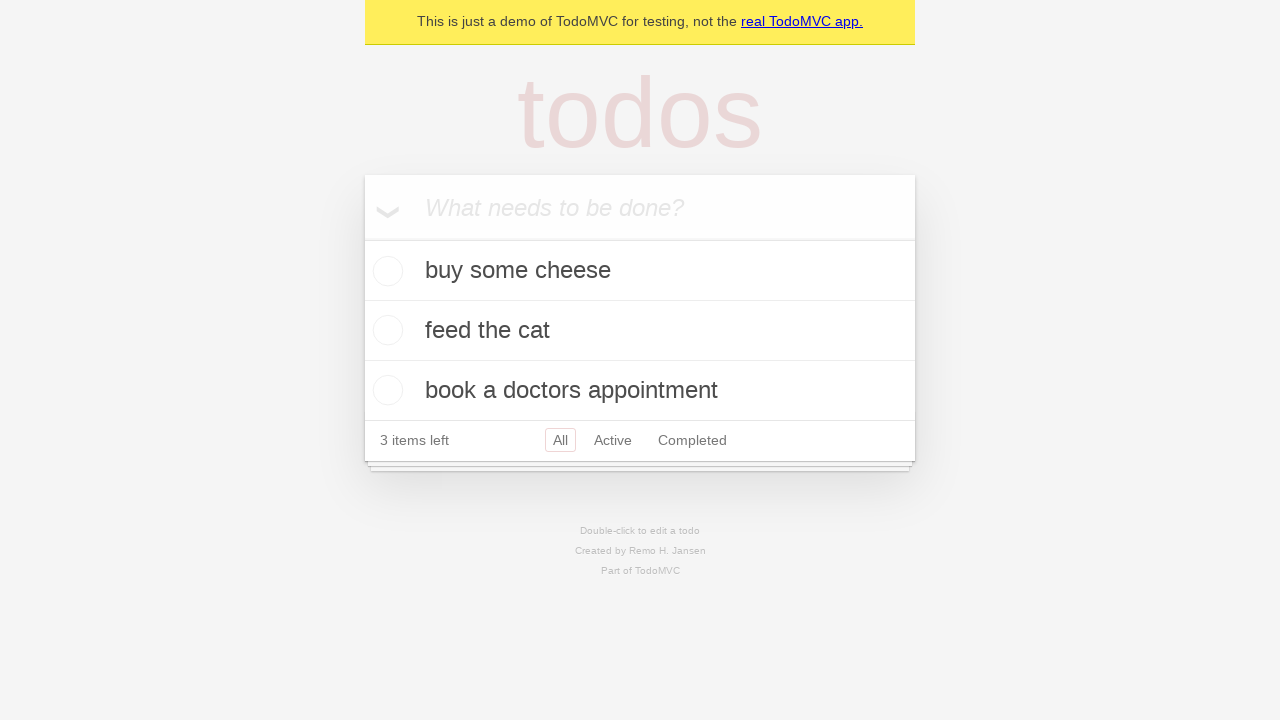

Checked toggle all to mark all items as complete at (362, 238) on internal:label="Mark all as complete"i
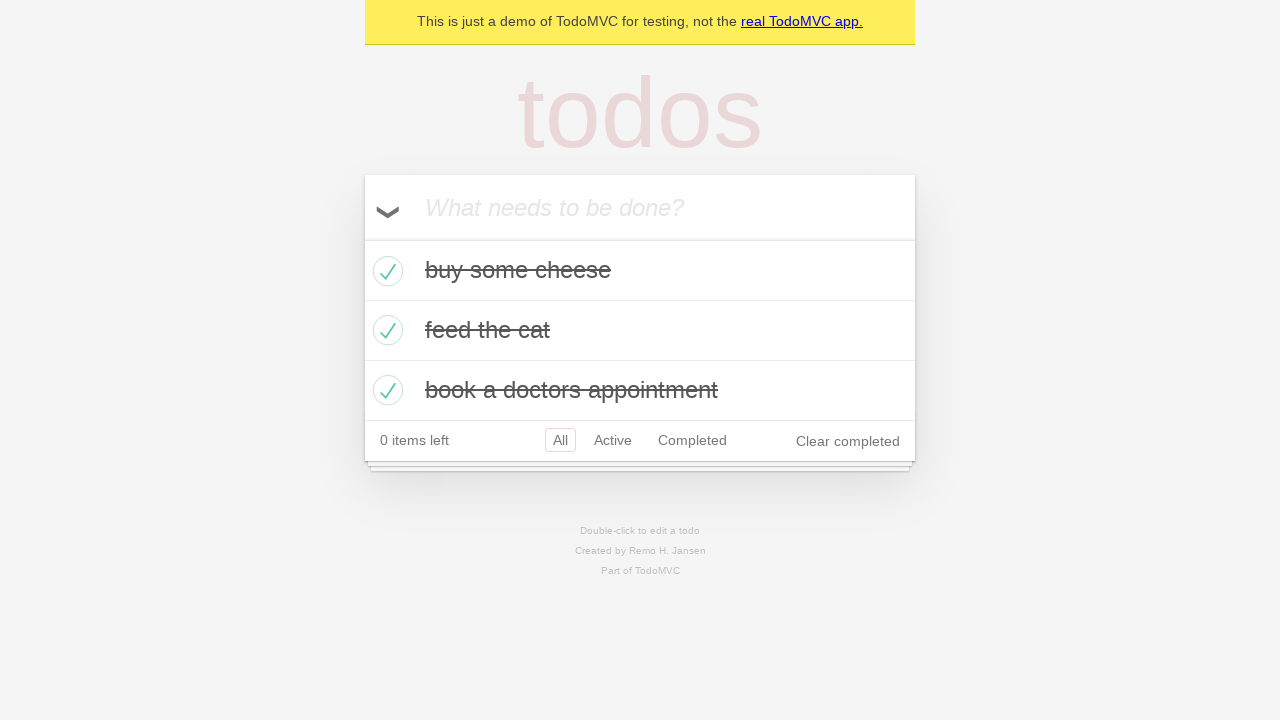

Unchecked toggle all to clear complete state of all items at (362, 238) on internal:label="Mark all as complete"i
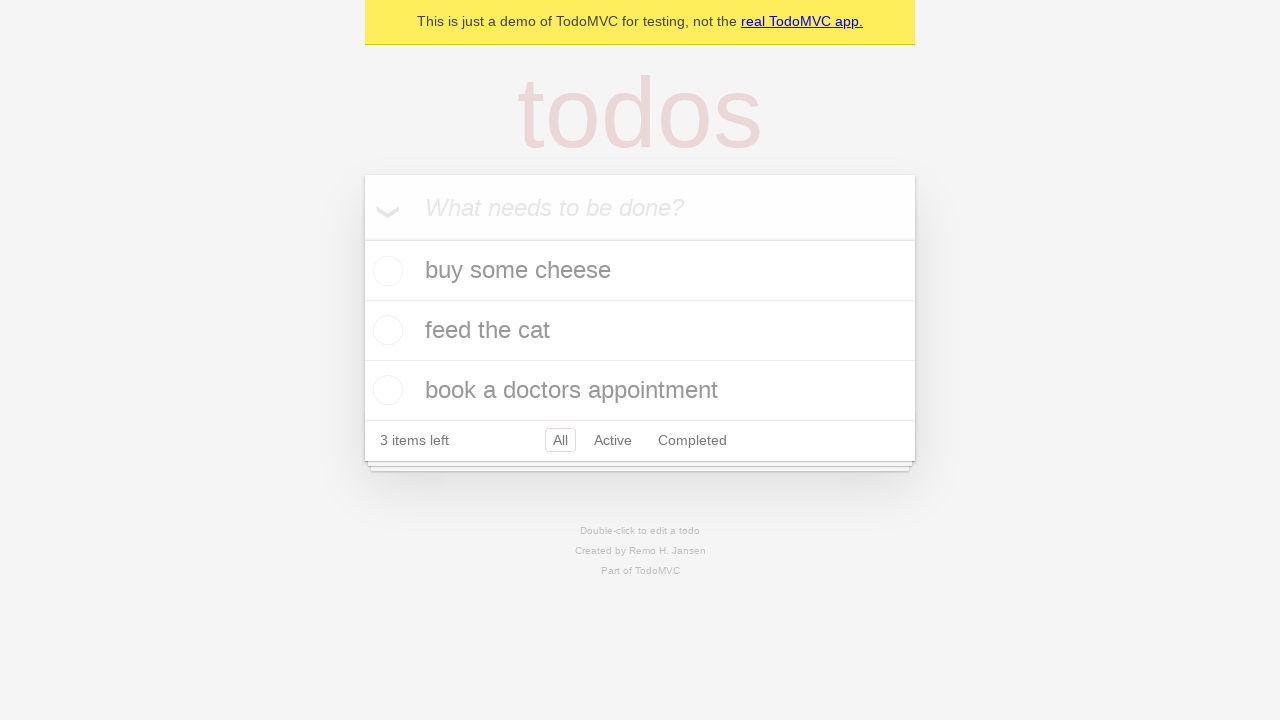

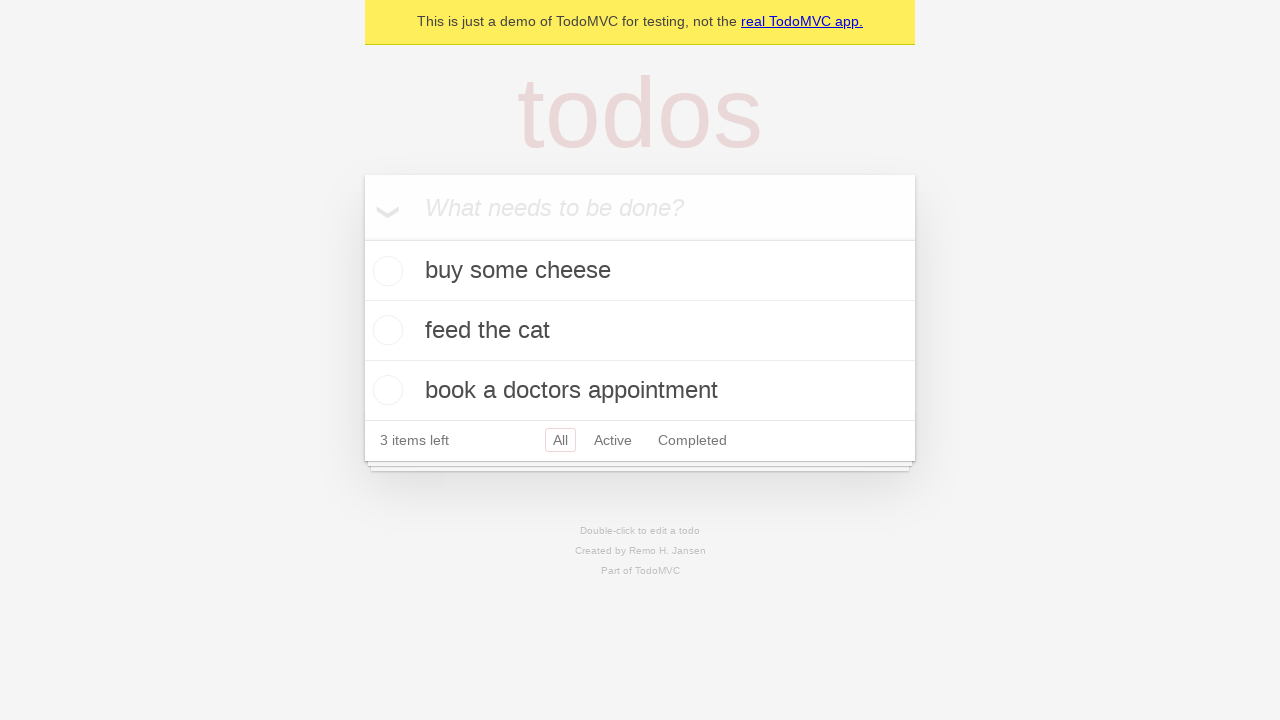